Tests clicking the Help link on Google's signup page and handling multiple browser windows/tabs by switching between them

Starting URL: https://accounts.google.com/signup

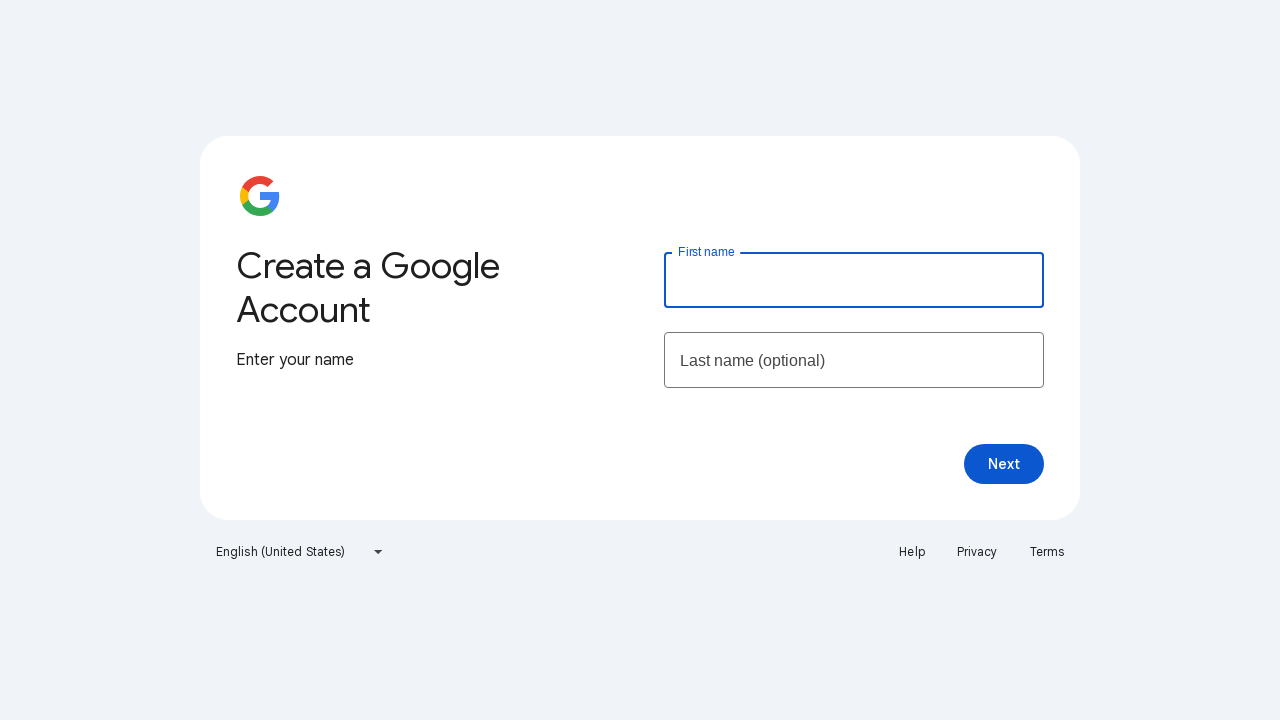

Clicked the Help link on Google signup page at (912, 552) on text=Help
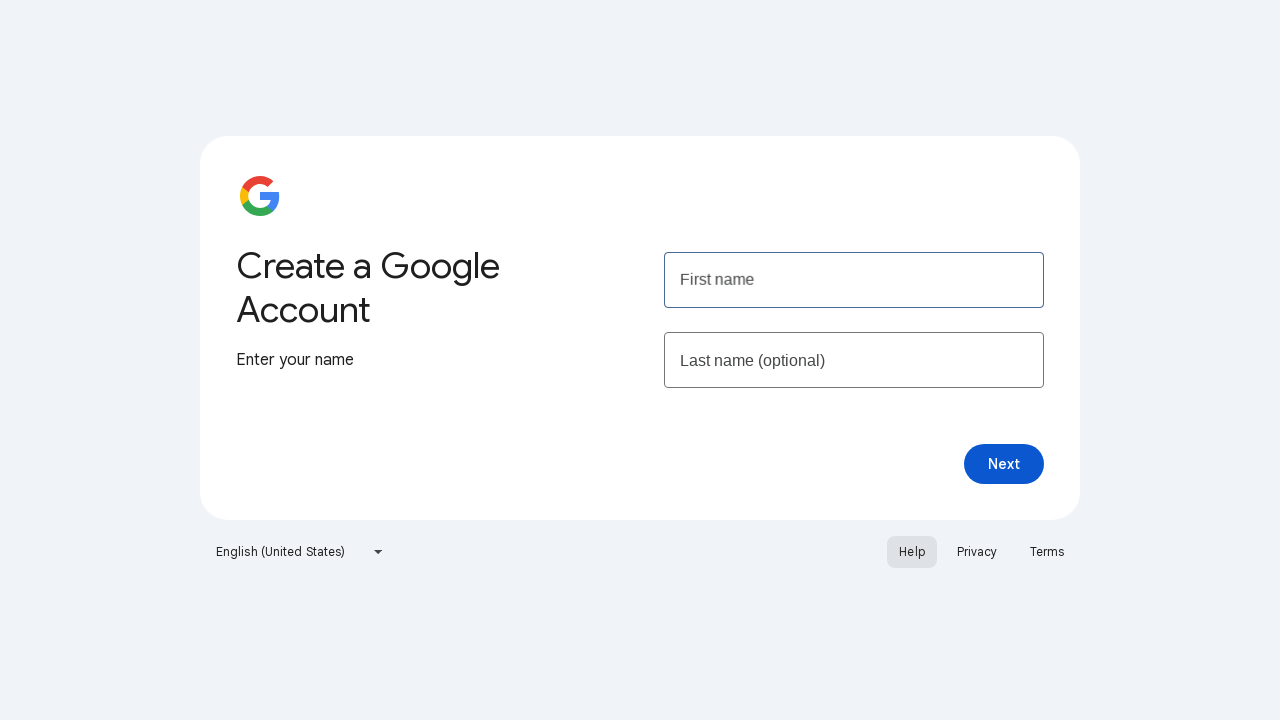

Waited for new tab to open
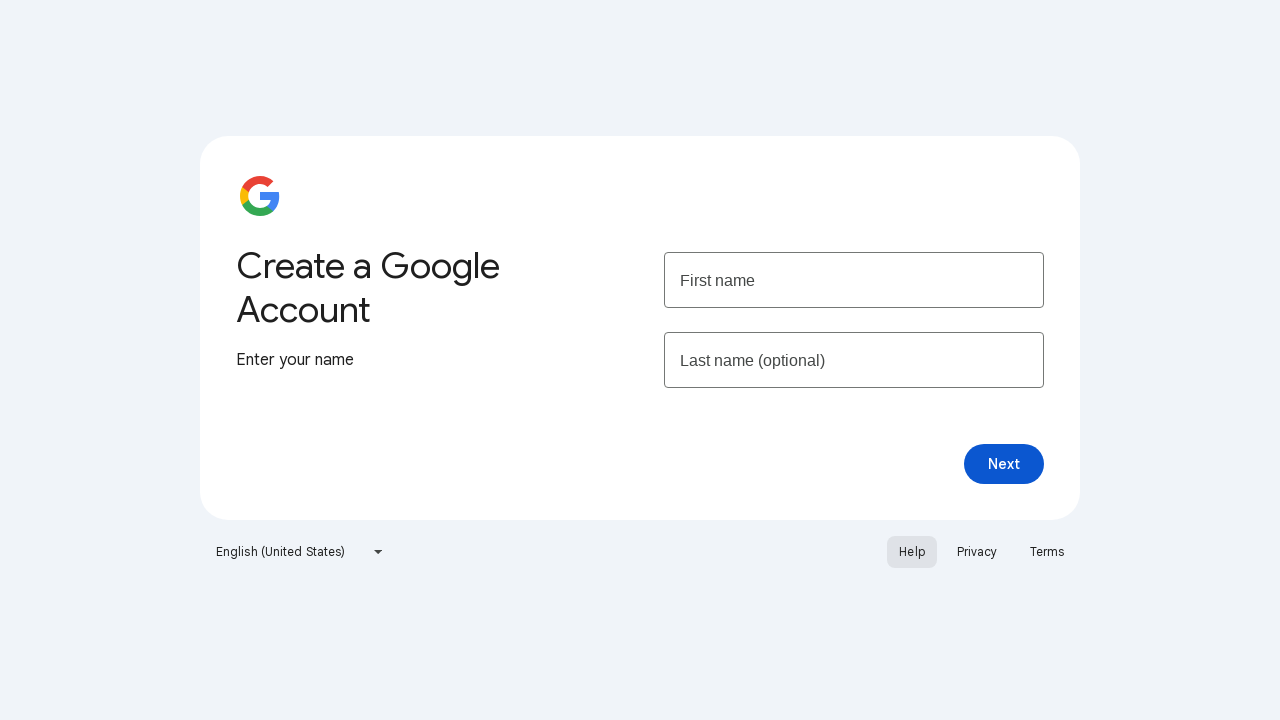

Retrieved all pages in the browser context
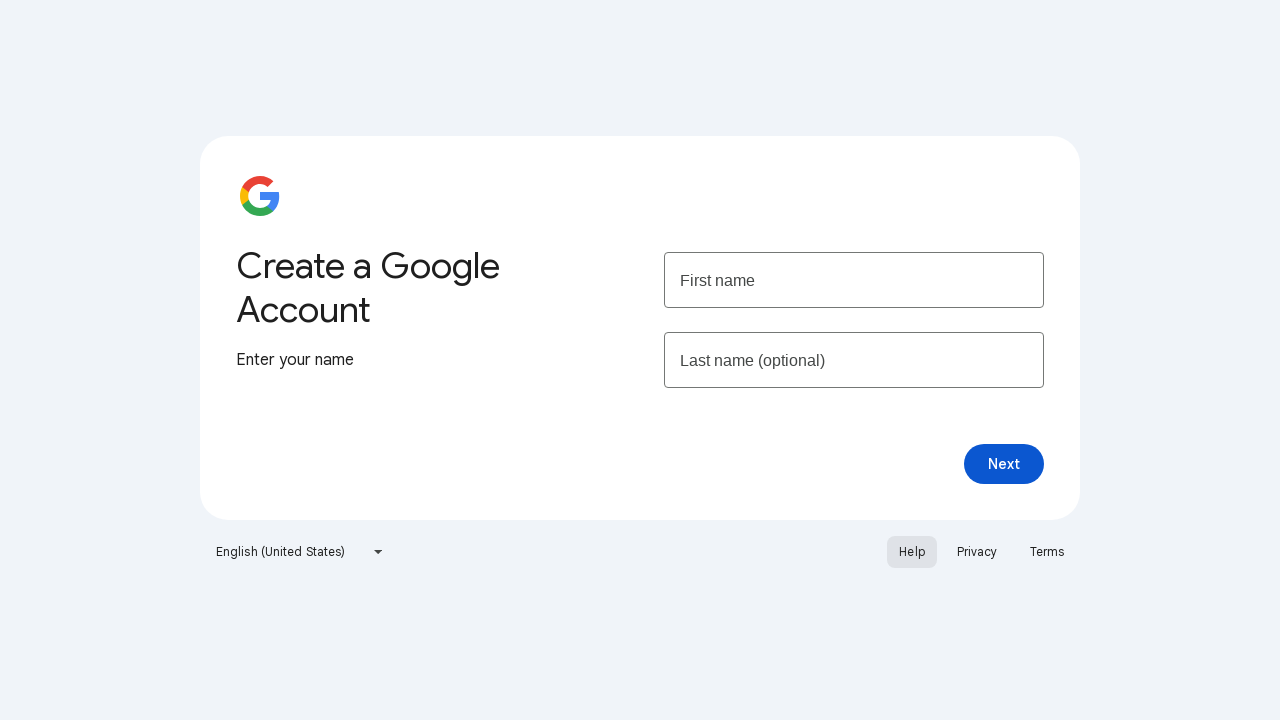

Switched to child tab/window
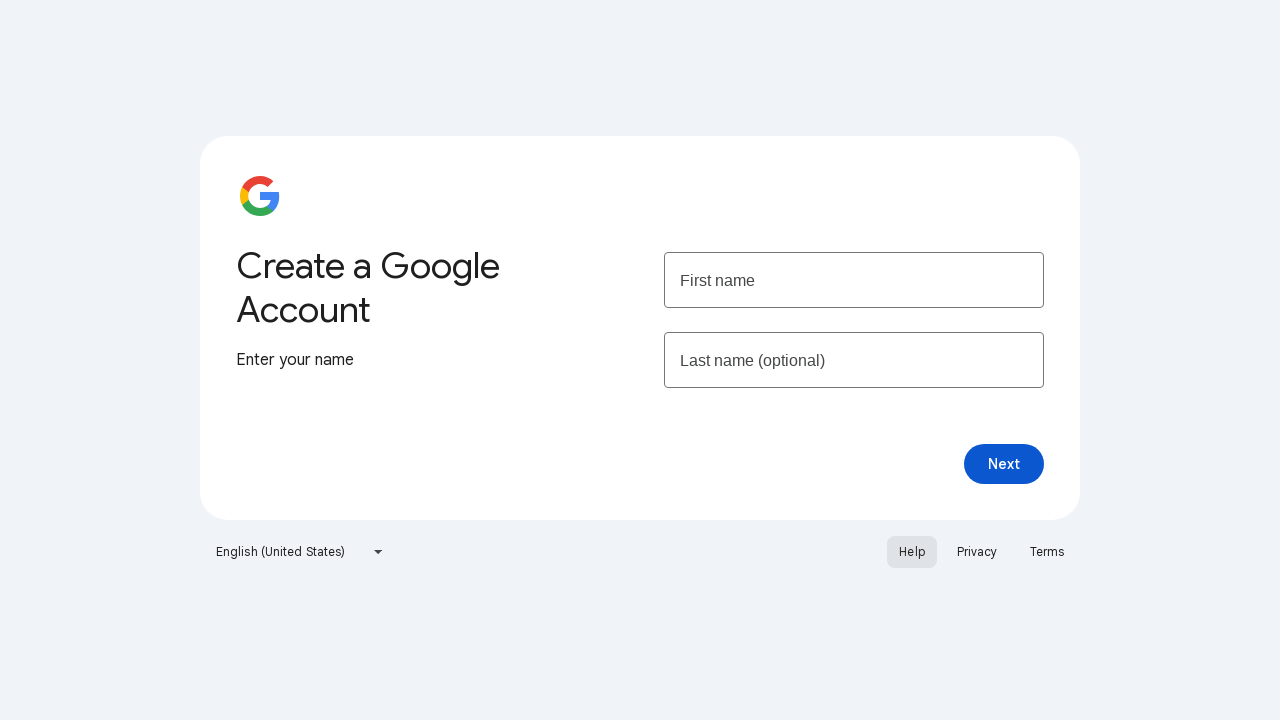

Closed the child tab/window
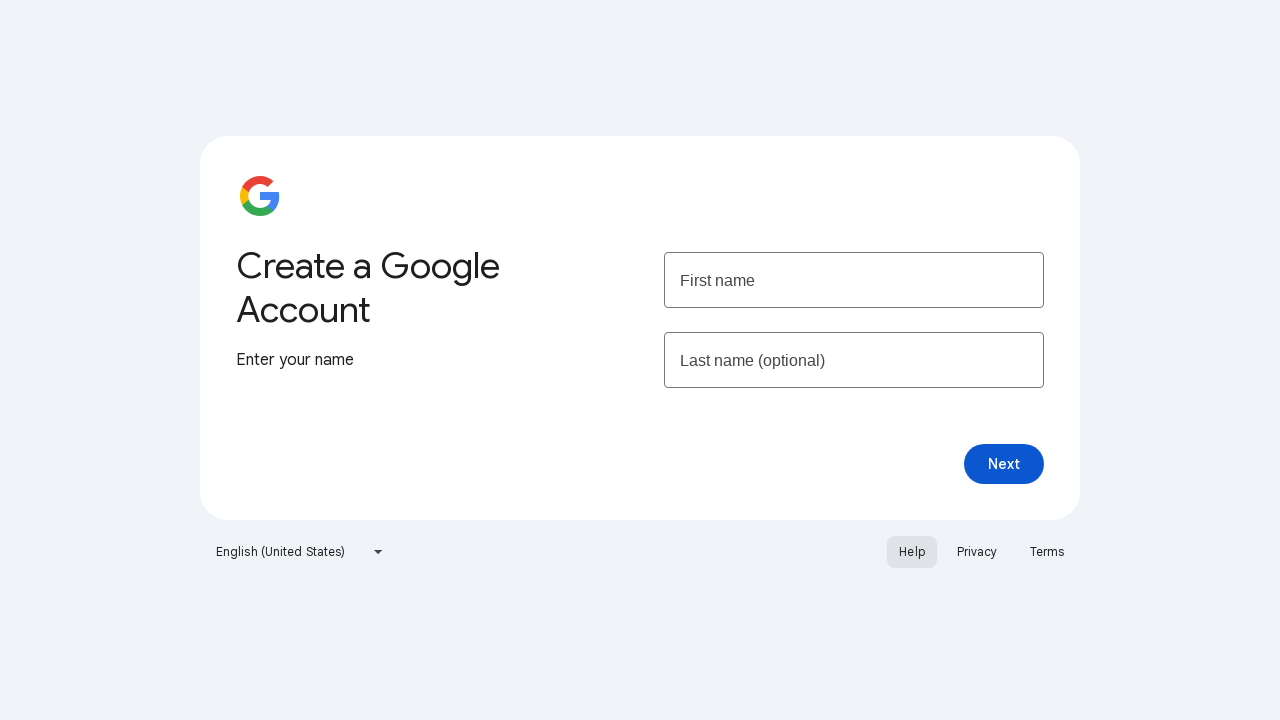

Clicked the Help link again on the main page at (912, 552) on text=Help
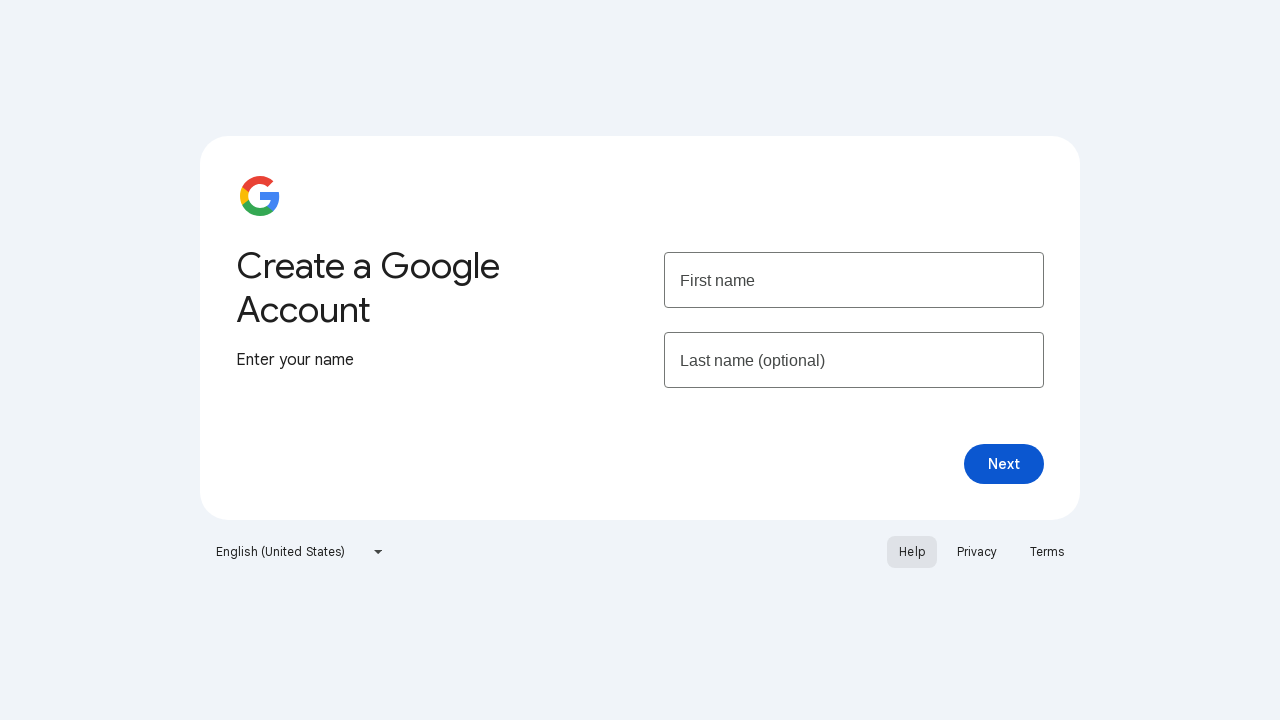

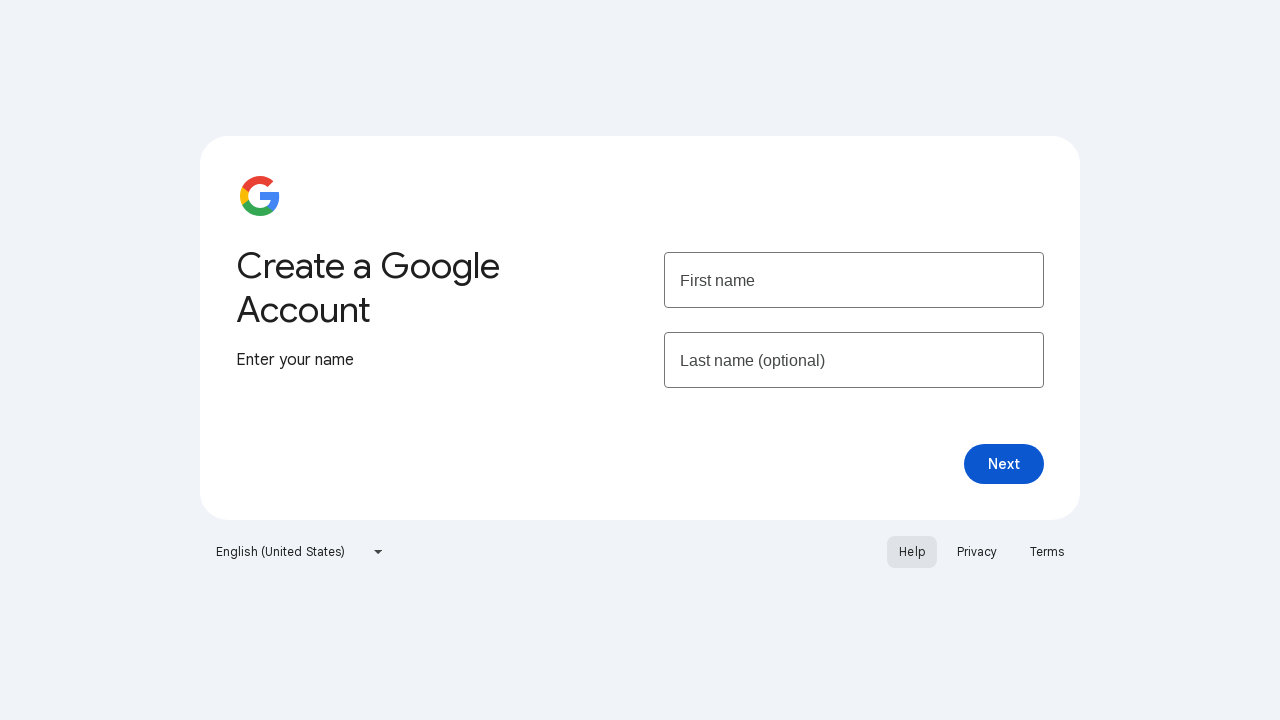